Tests the horizontal slider functionality on the-internet.herokuapp.com by navigating to the slider page and moving the slider using arrow key presses to verify slider interaction works correctly.

Starting URL: https://the-internet.herokuapp.com

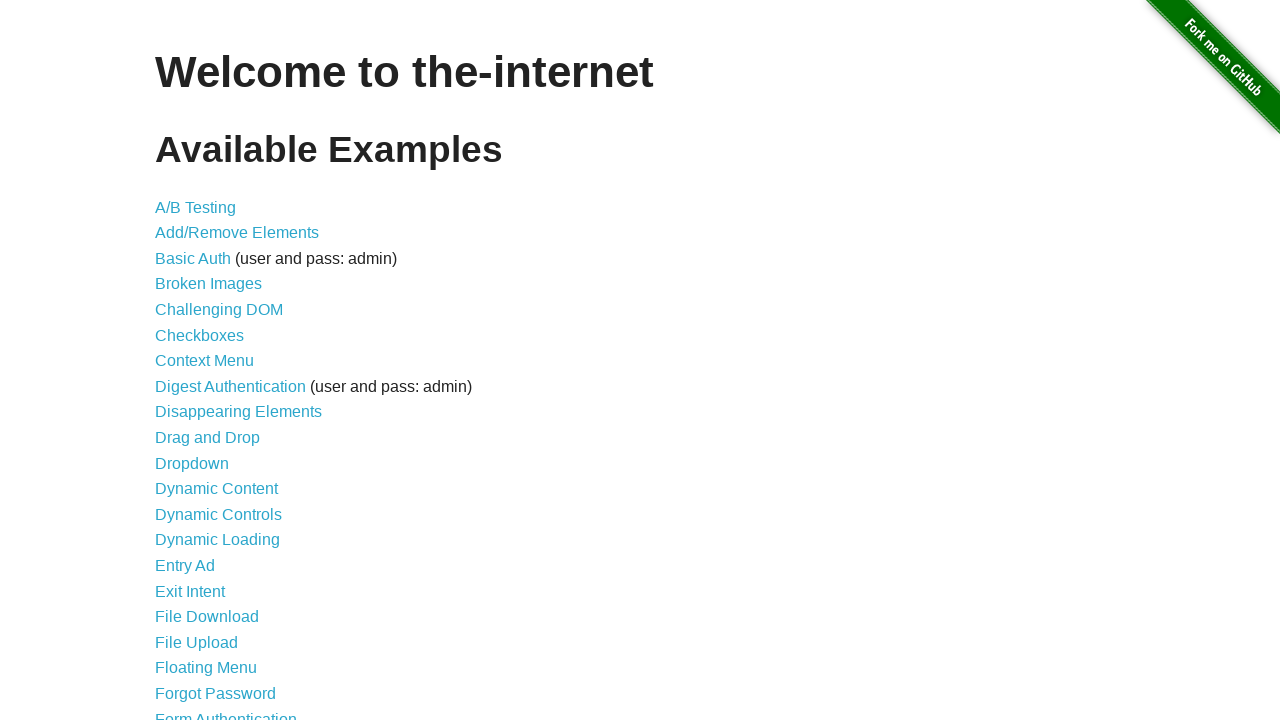

Clicked on the Horizontal Slider link at (214, 361) on a[href='/horizontal_slider']
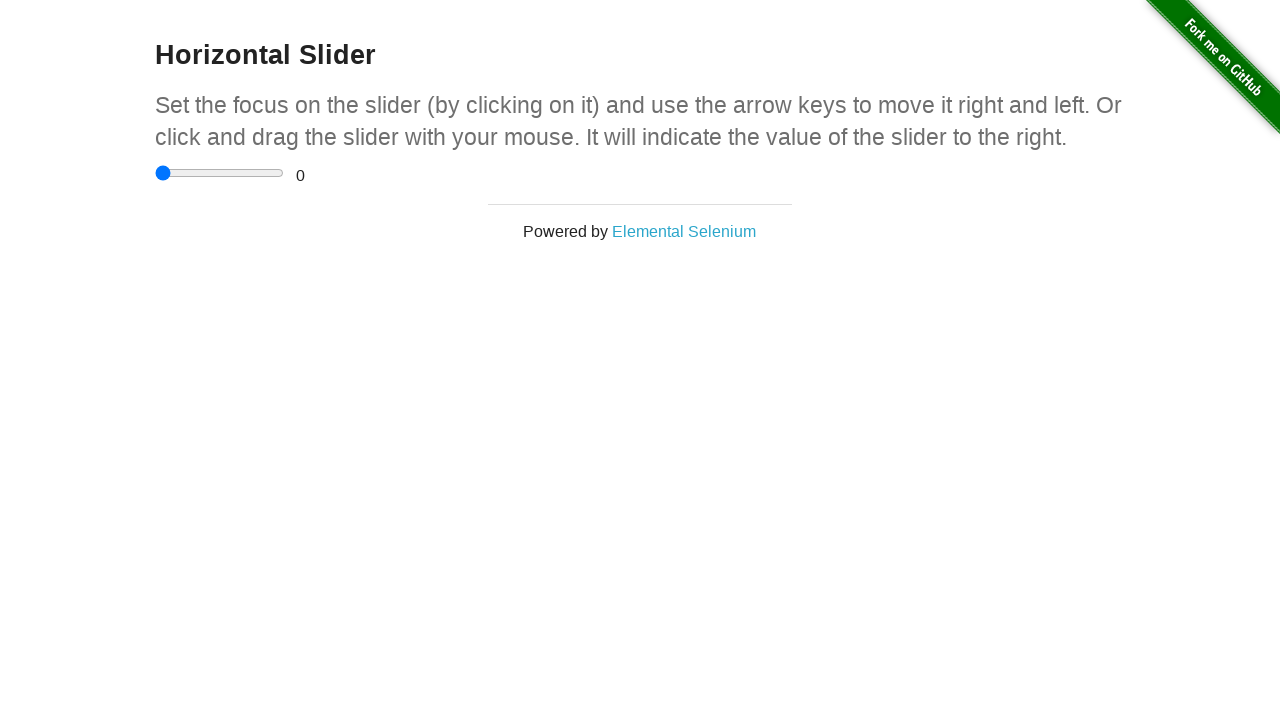

Slider page loaded and range input element found
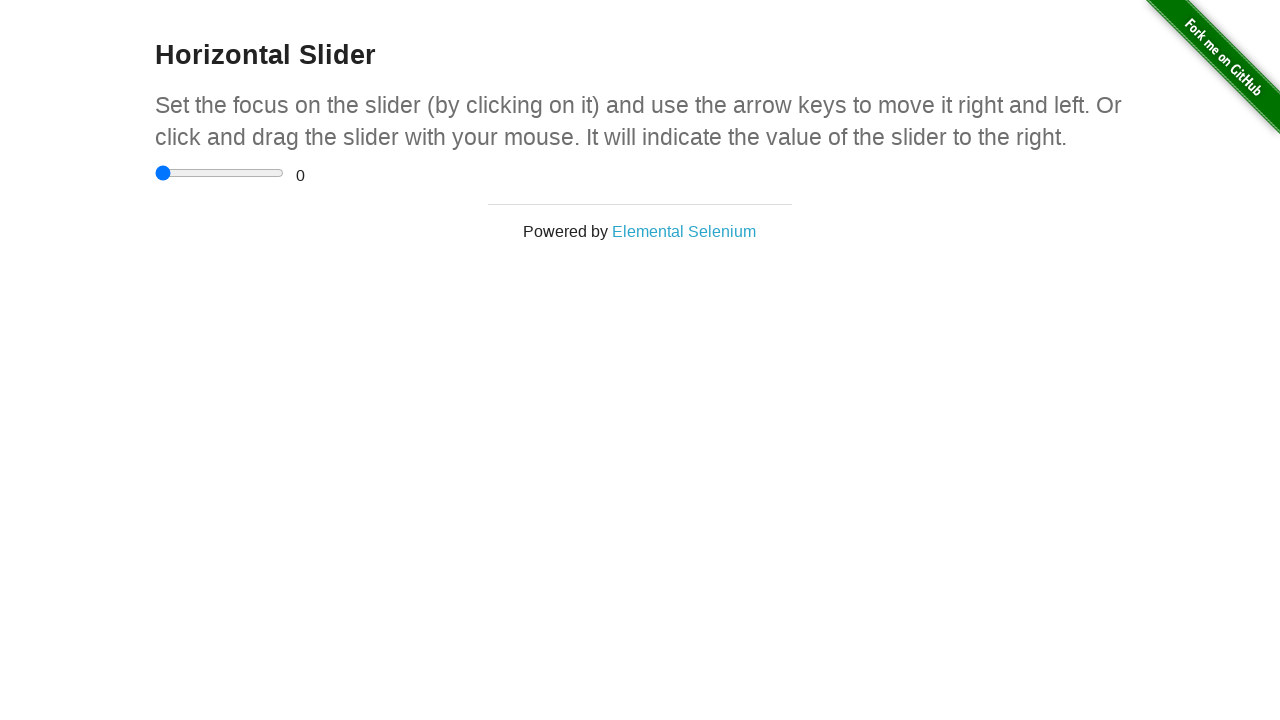

Page header verified
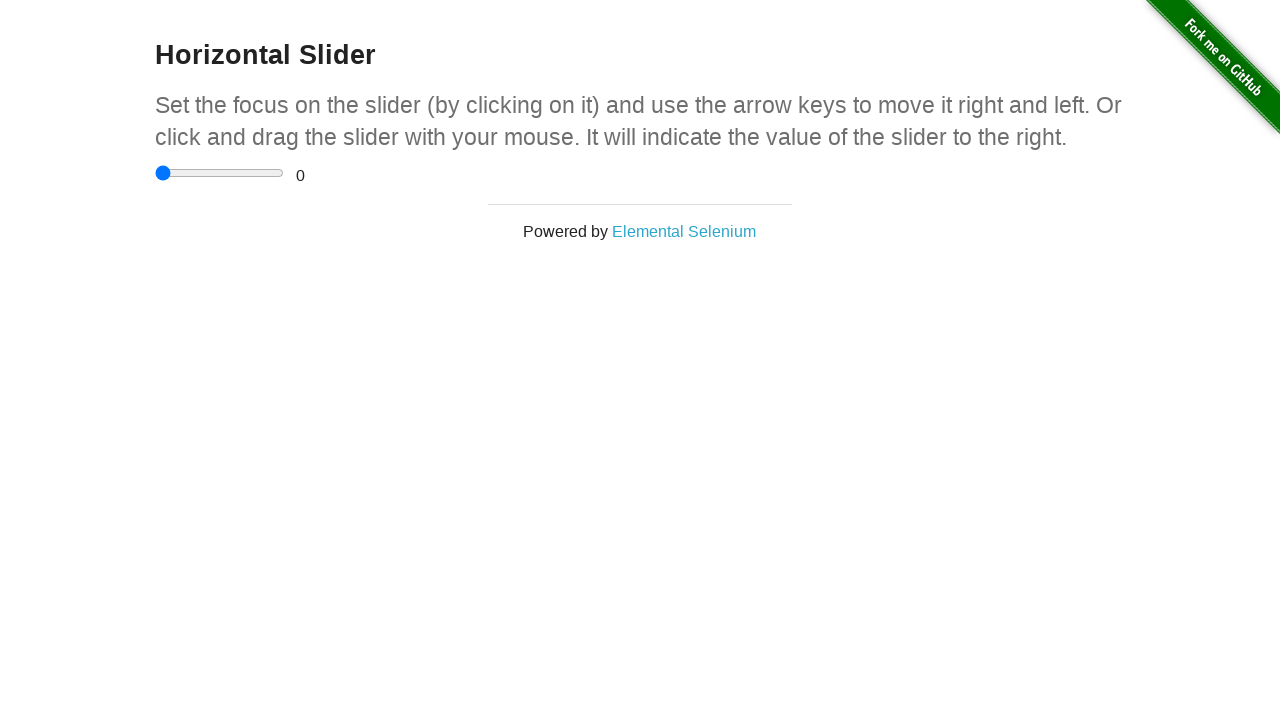

Located the horizontal slider element
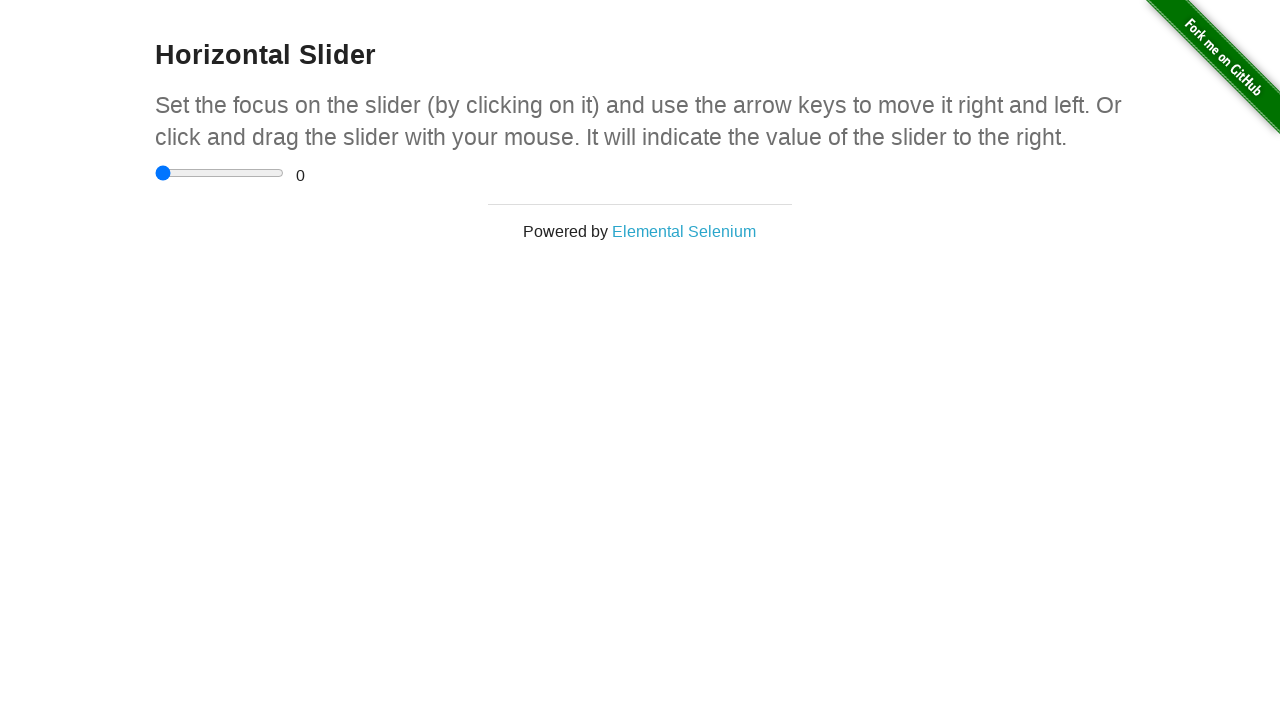

Focused on the slider element on input[type='range']
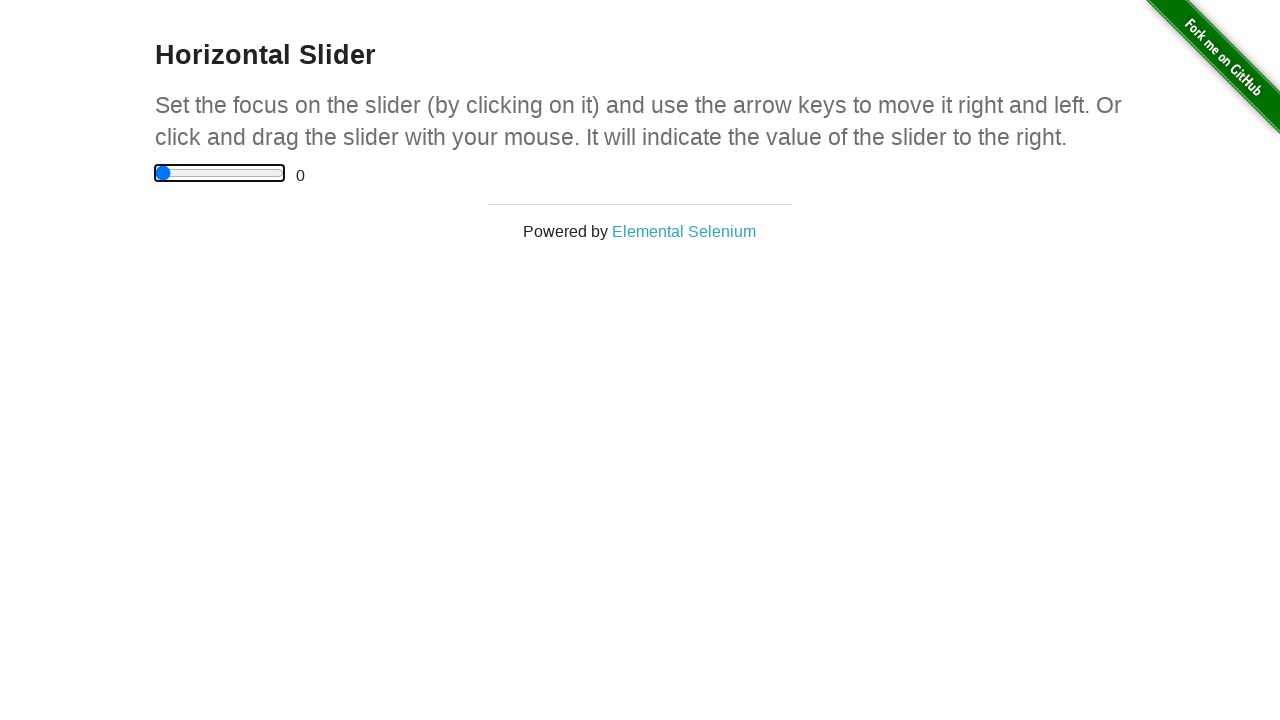

Pressed ArrowRight key on slider (press 1 of 11) on input[type='range']
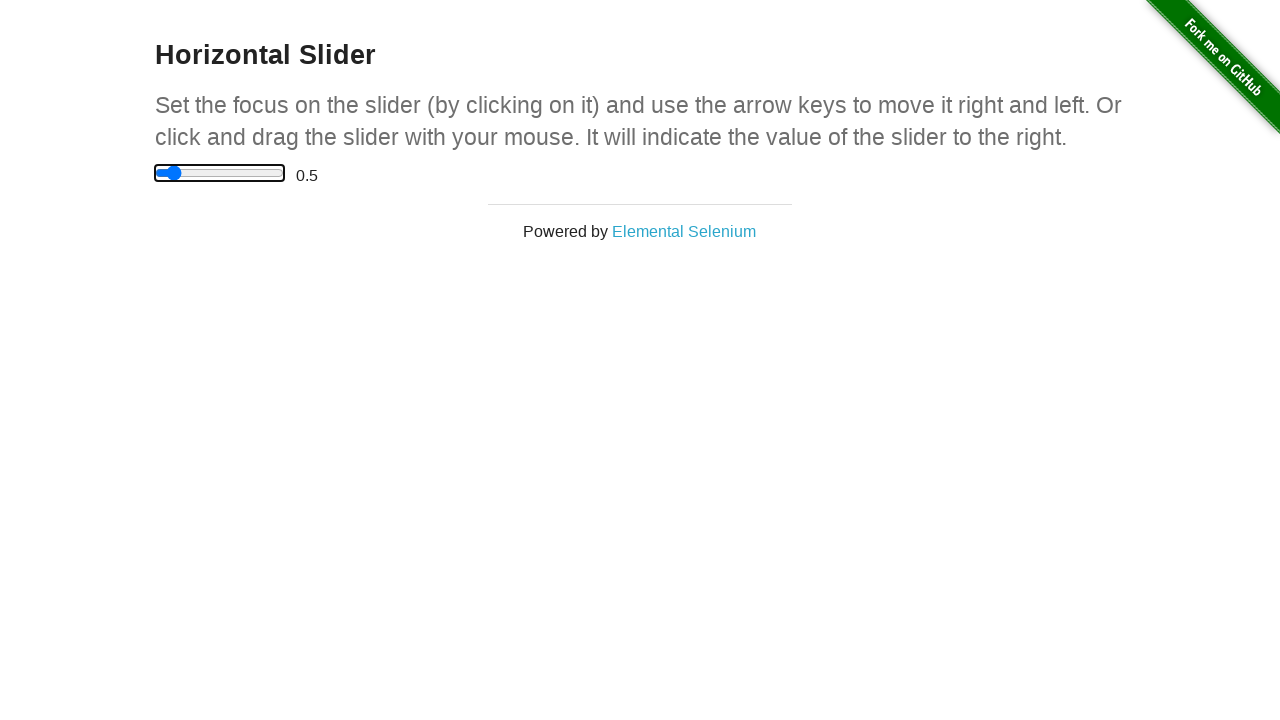

Pressed ArrowRight key on slider (press 2 of 11) on input[type='range']
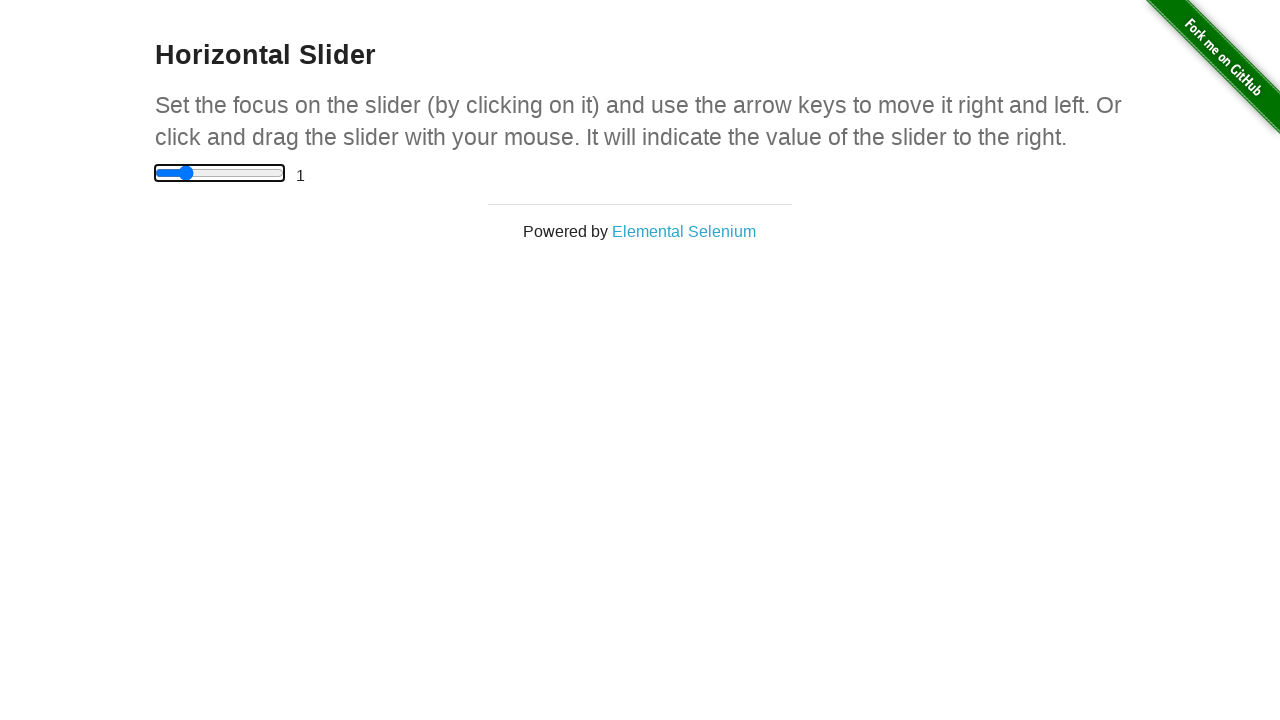

Pressed ArrowRight key on slider (press 3 of 11) on input[type='range']
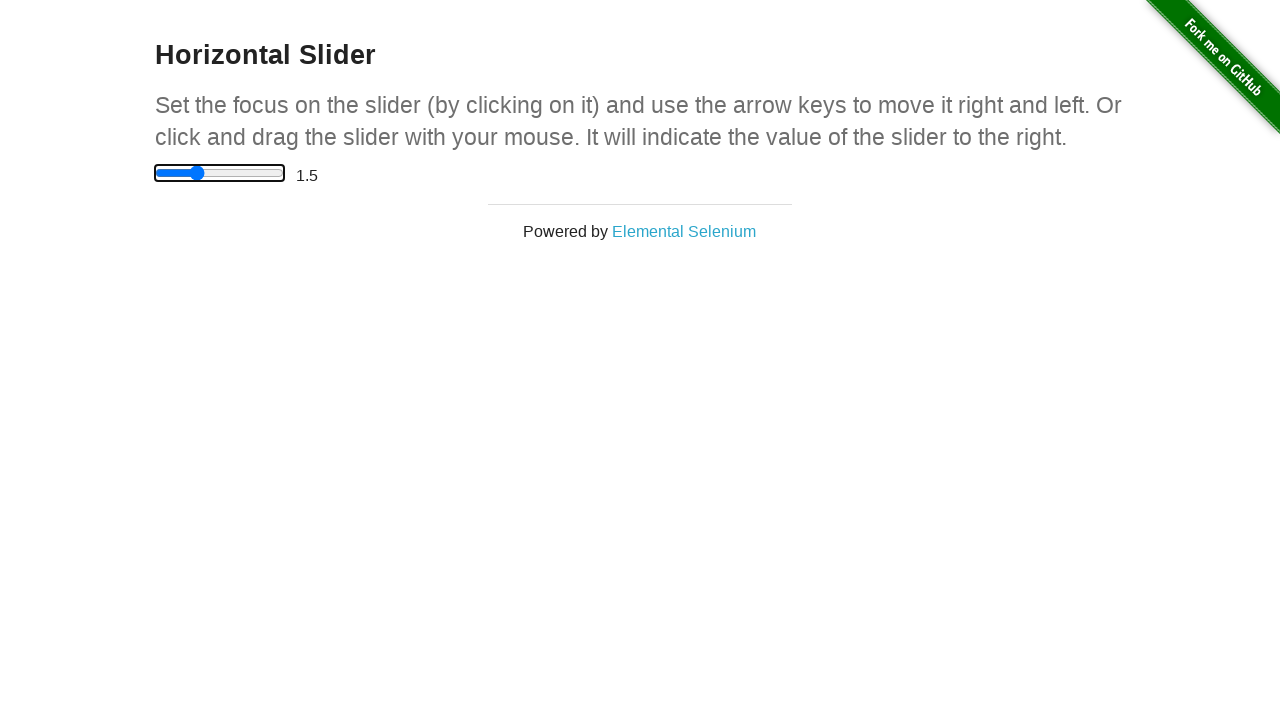

Pressed ArrowRight key on slider (press 4 of 11) on input[type='range']
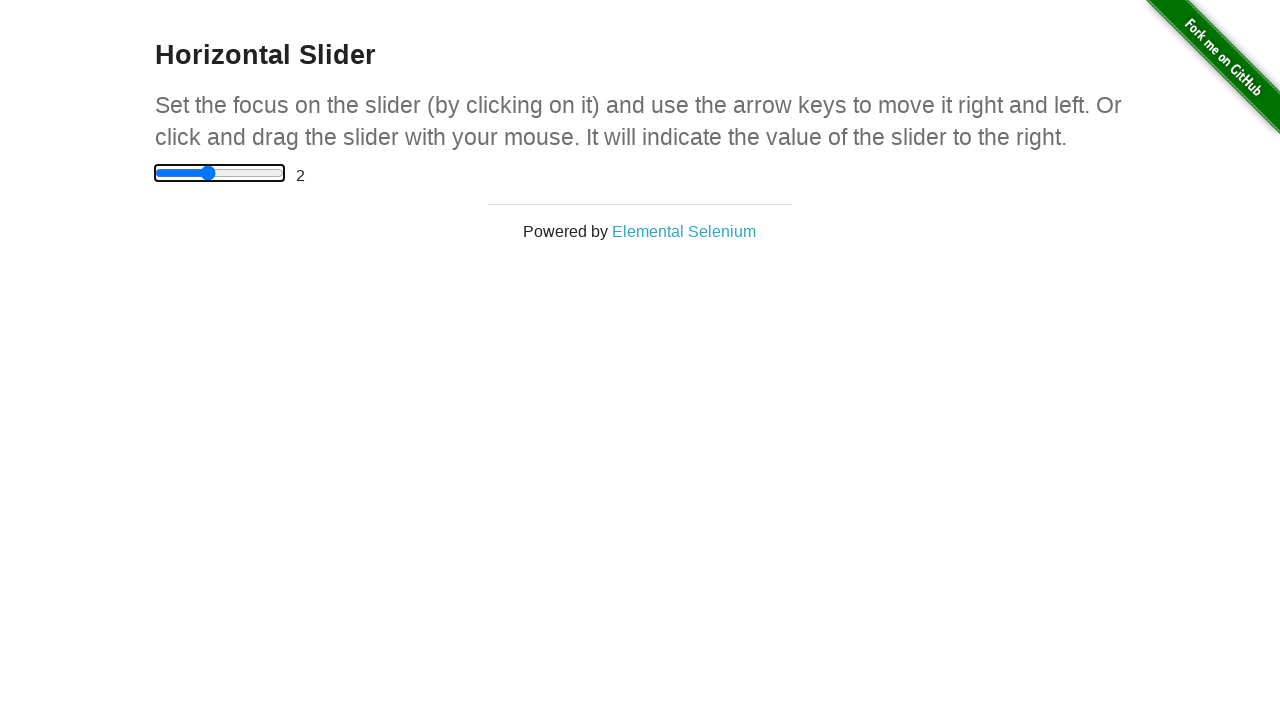

Pressed ArrowRight key on slider (press 5 of 11) on input[type='range']
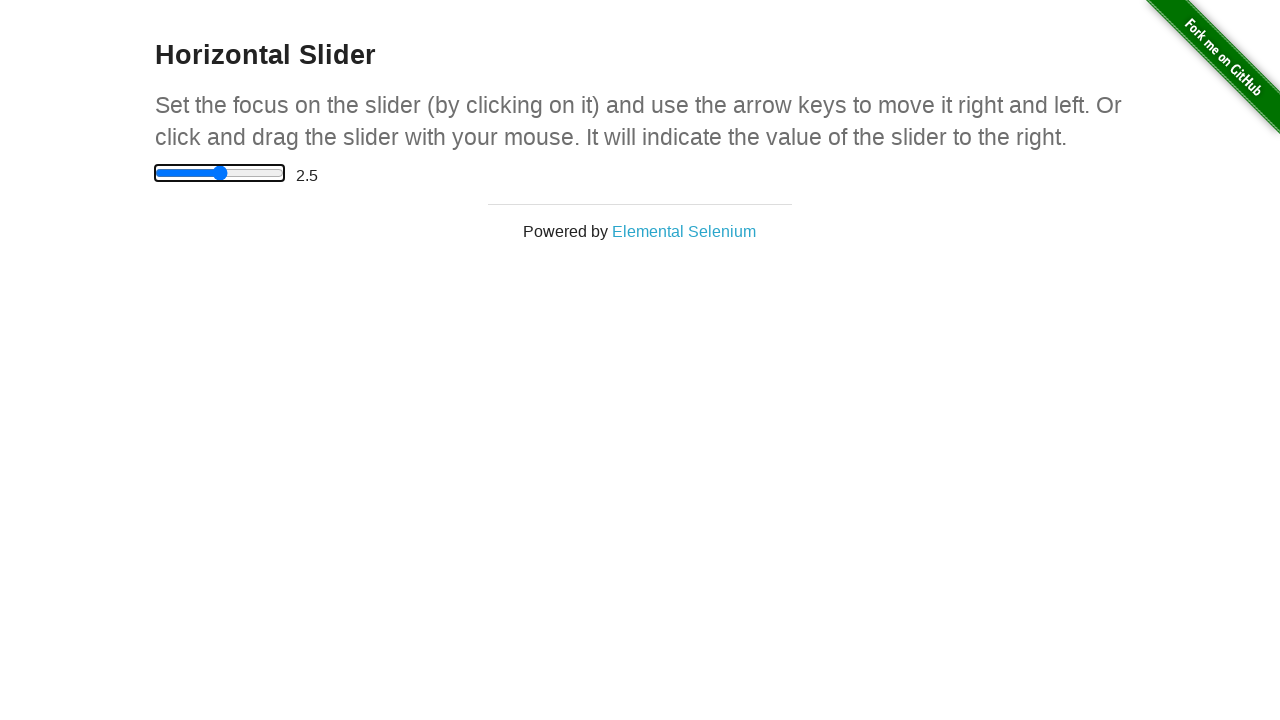

Pressed ArrowRight key on slider (press 6 of 11) on input[type='range']
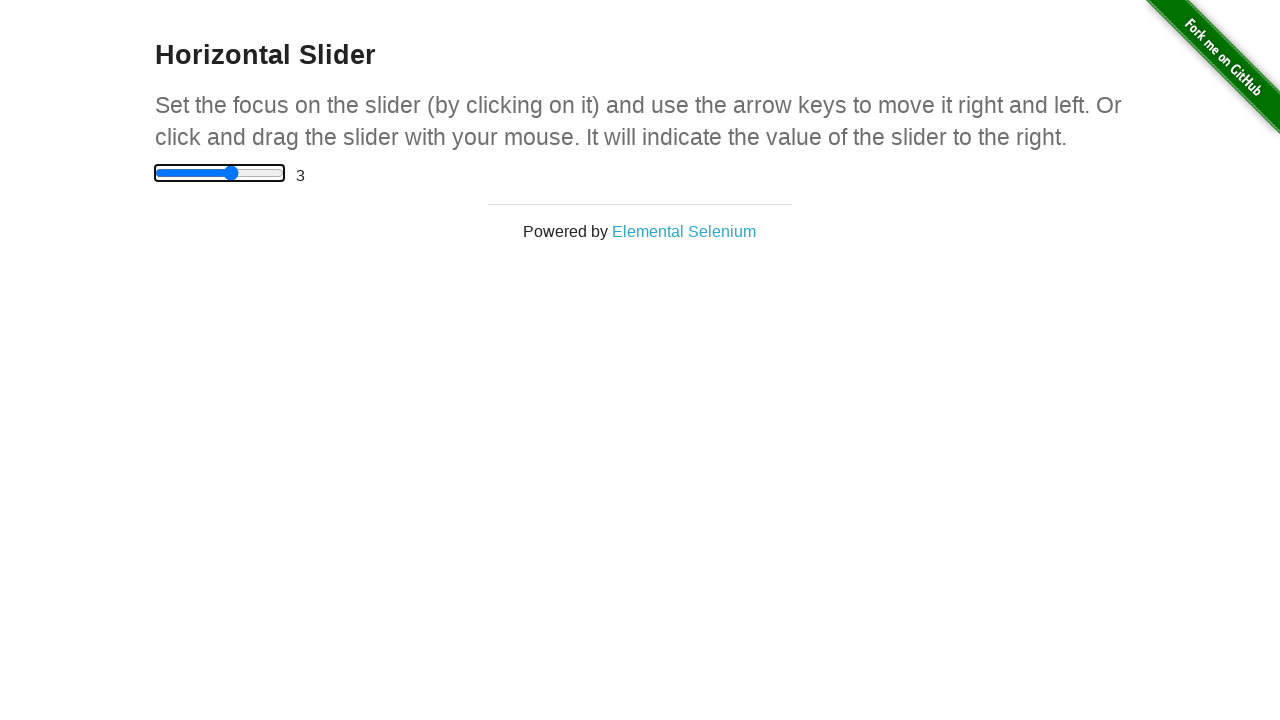

Pressed ArrowRight key on slider (press 7 of 11) on input[type='range']
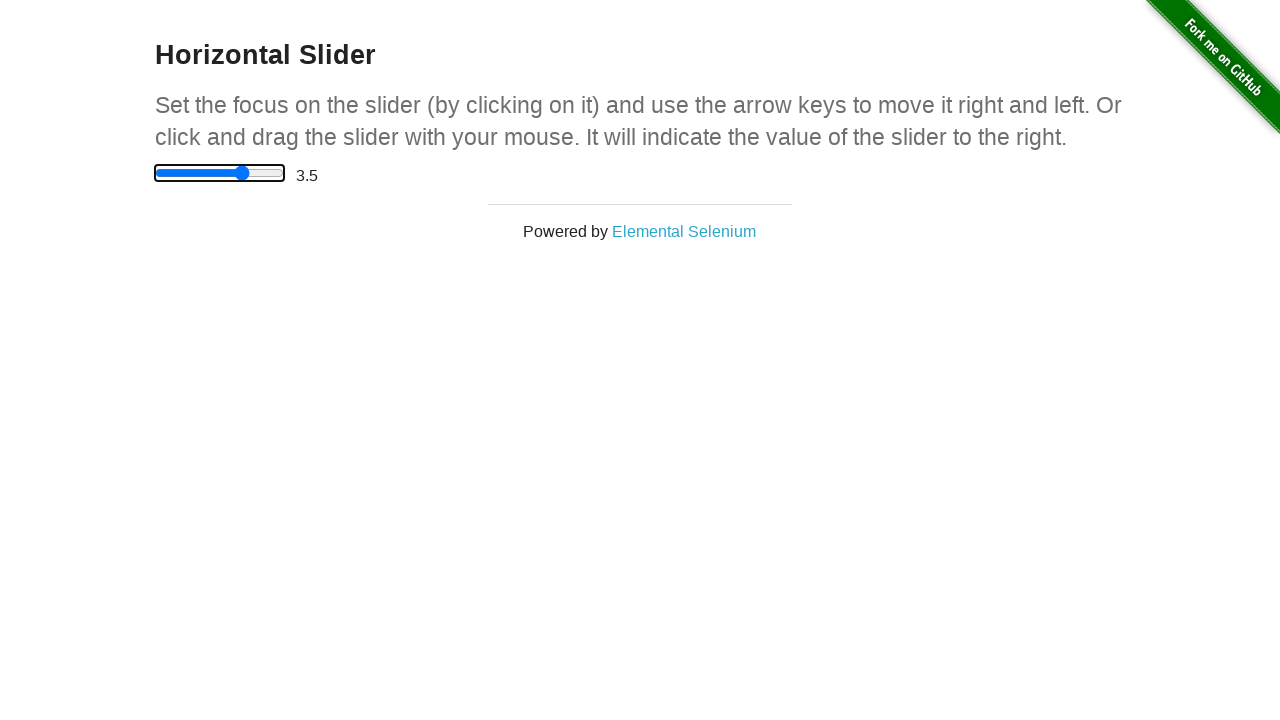

Pressed ArrowRight key on slider (press 8 of 11) on input[type='range']
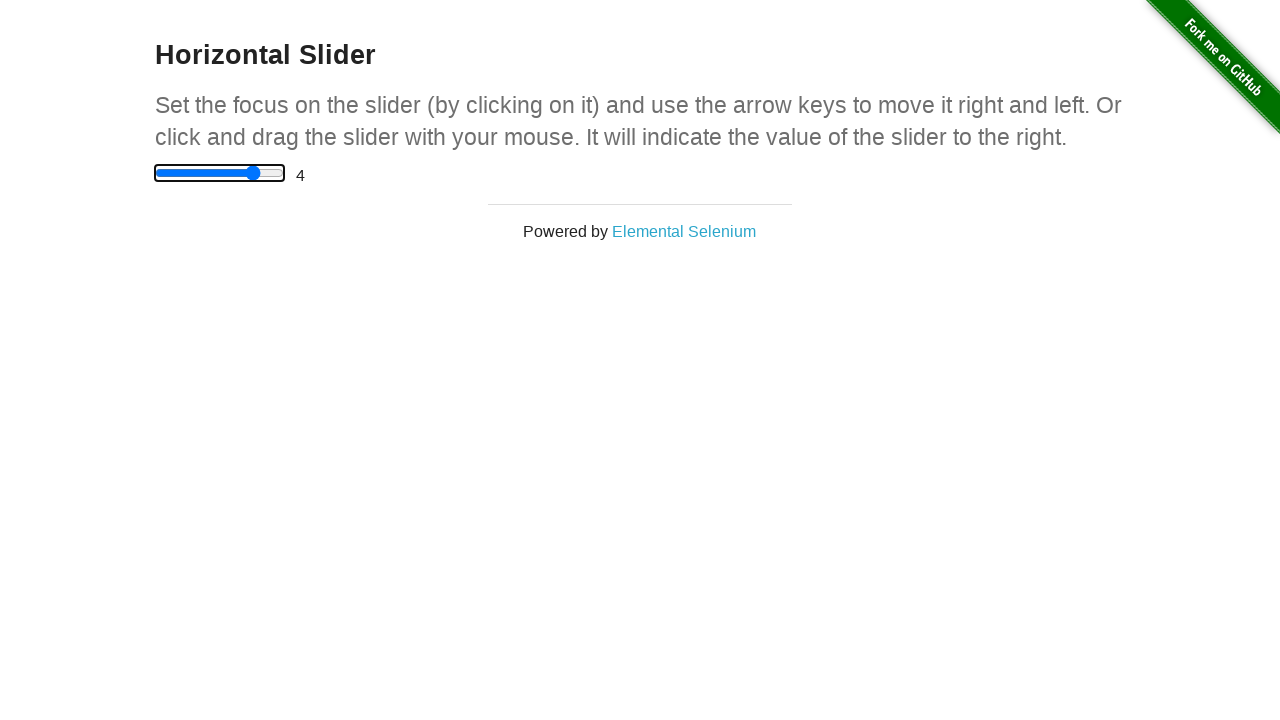

Pressed ArrowRight key on slider (press 9 of 11) on input[type='range']
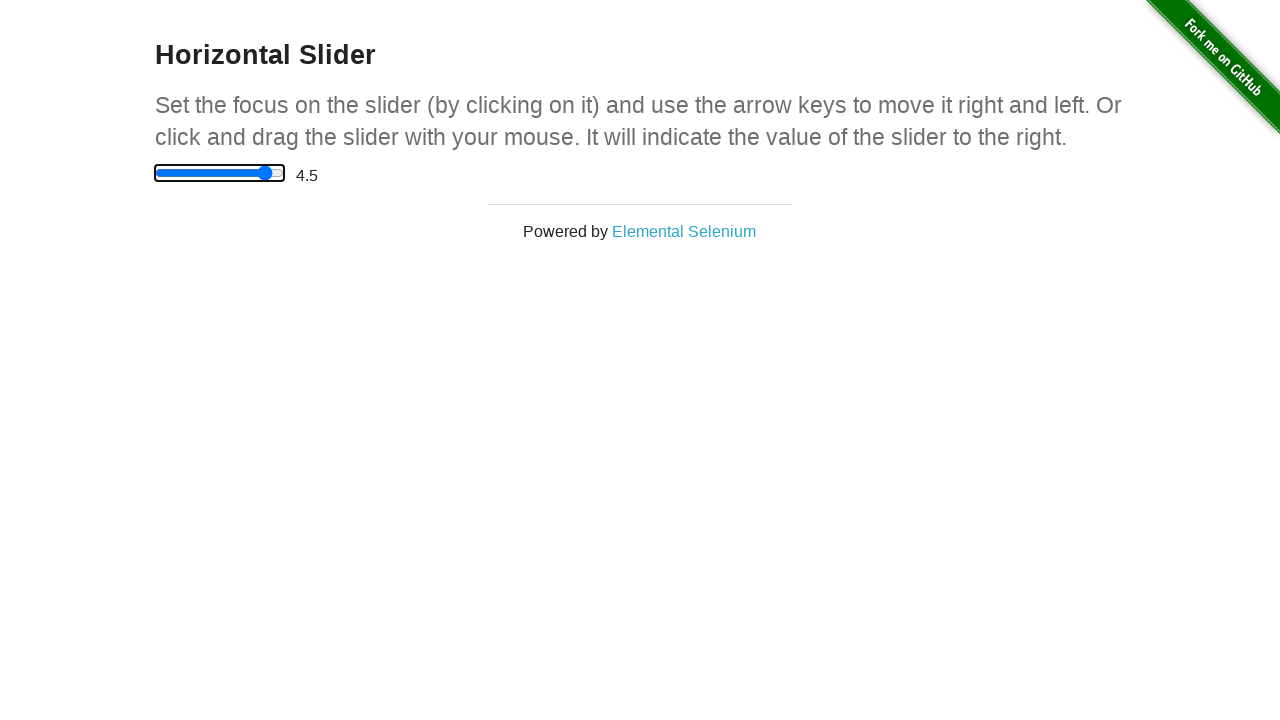

Pressed ArrowRight key on slider (press 10 of 11) on input[type='range']
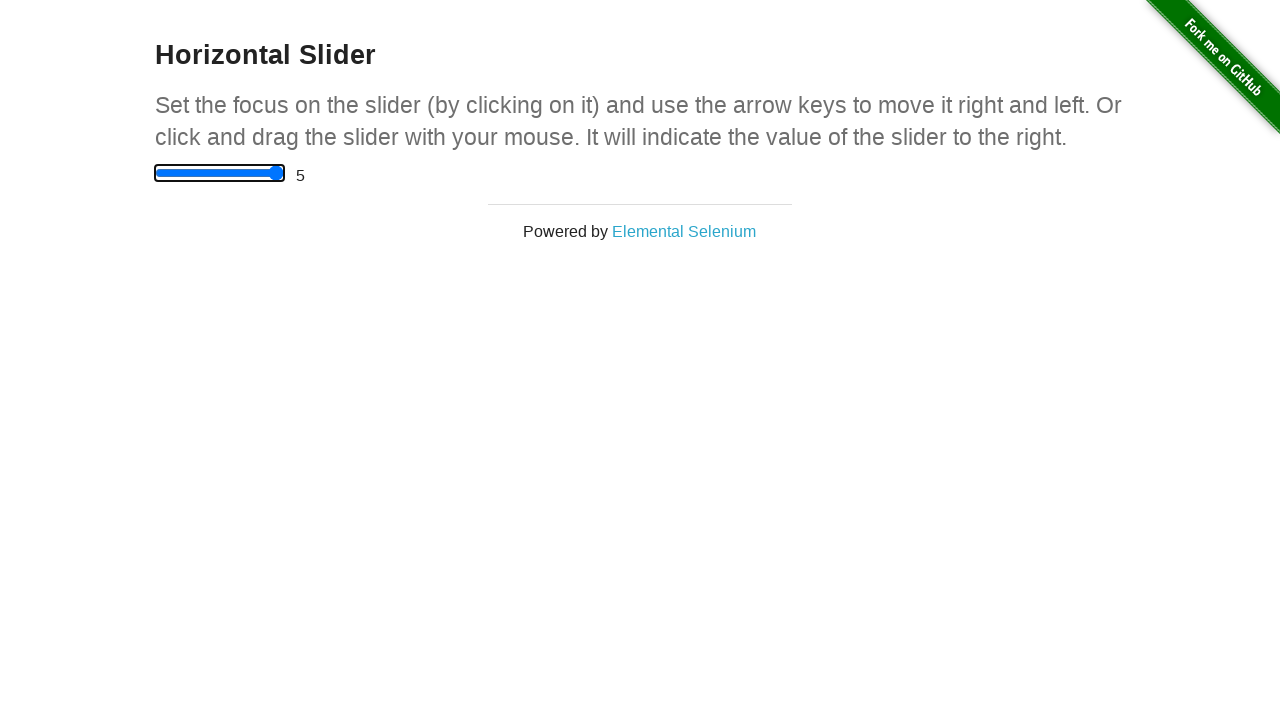

Pressed ArrowRight key on slider (press 11 of 11) on input[type='range']
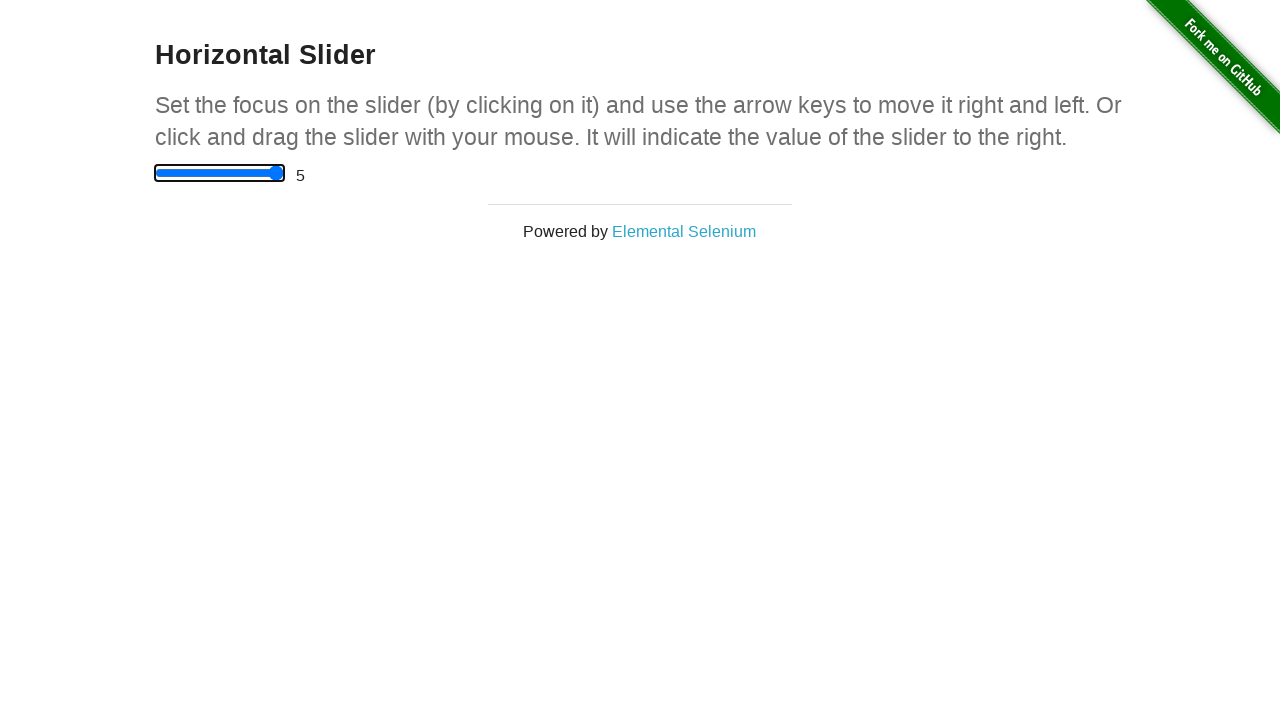

Final slider value element displayed
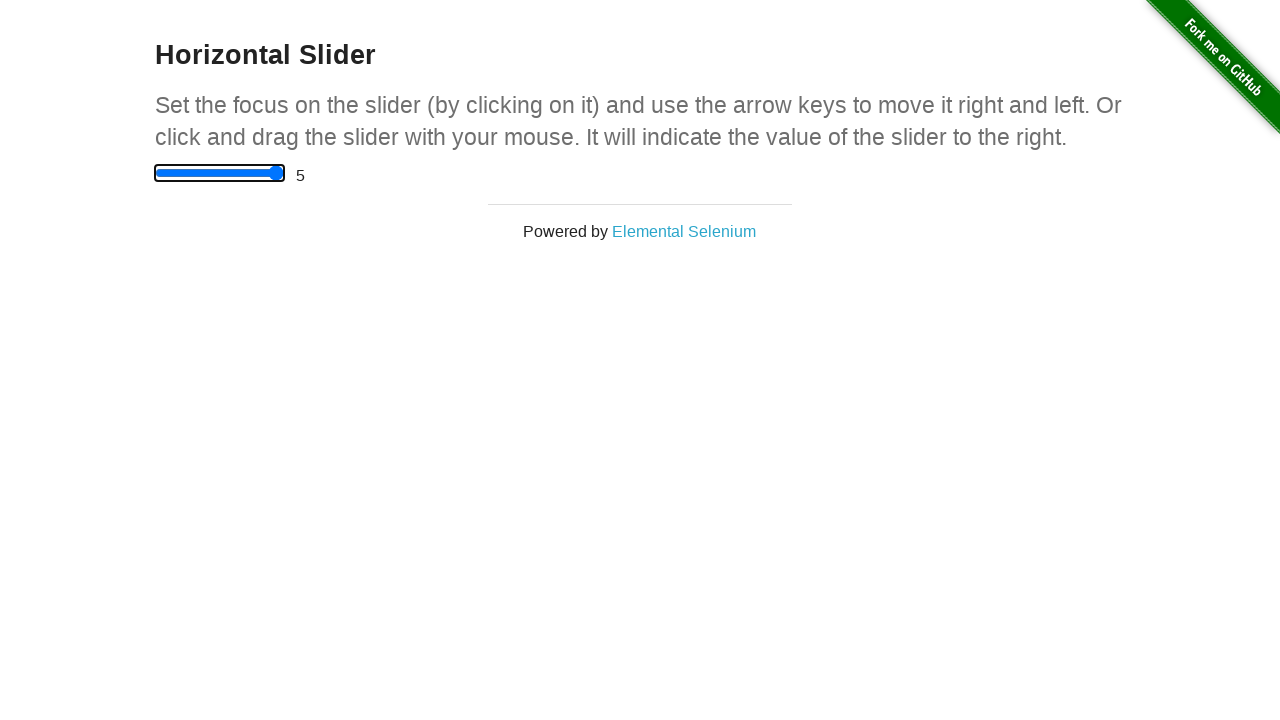

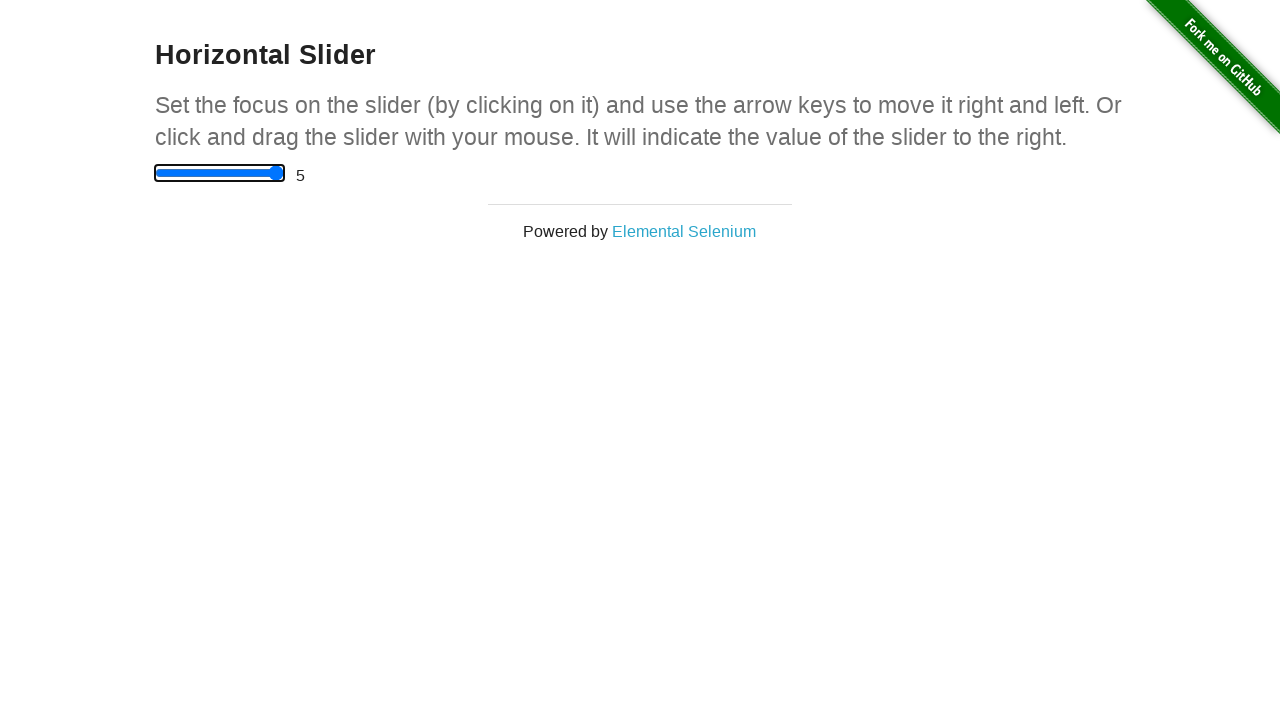